Tests that new todo items are appended to the bottom of the list and the counter displays correctly.

Starting URL: https://demo.playwright.dev/todomvc

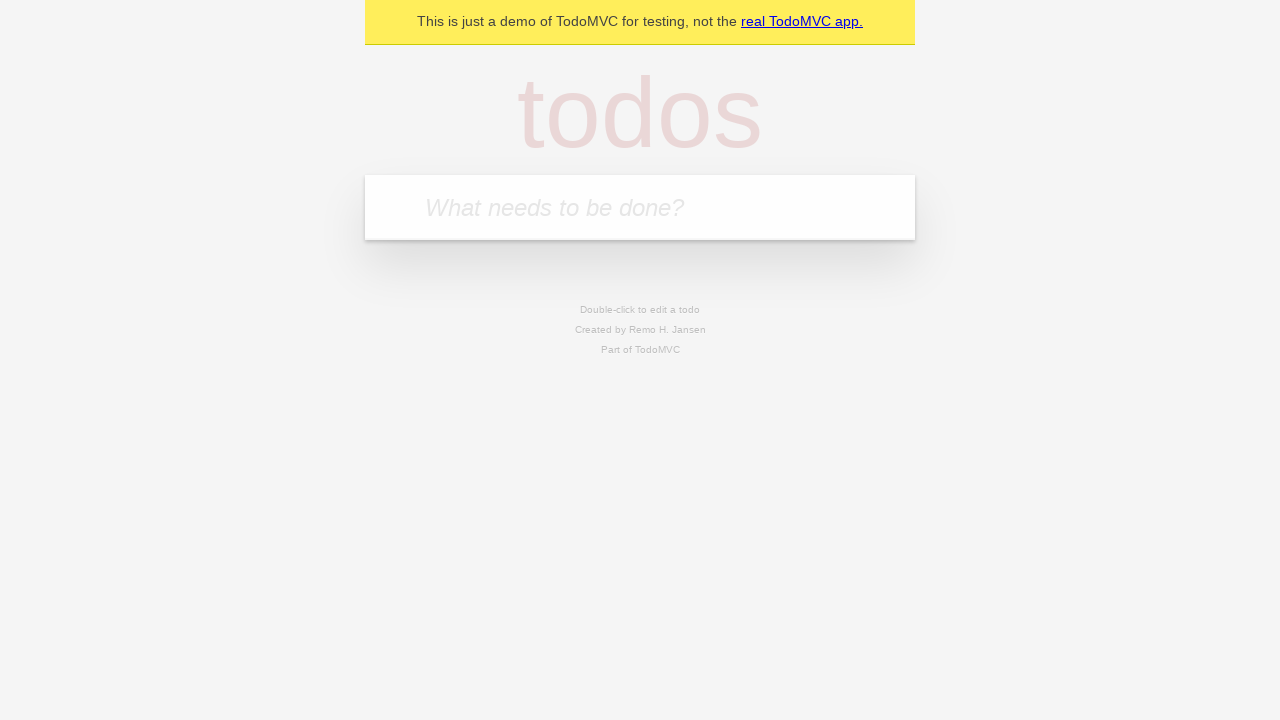

Filled todo input with 'buy some cheese' on internal:attr=[placeholder="What needs to be done?"i]
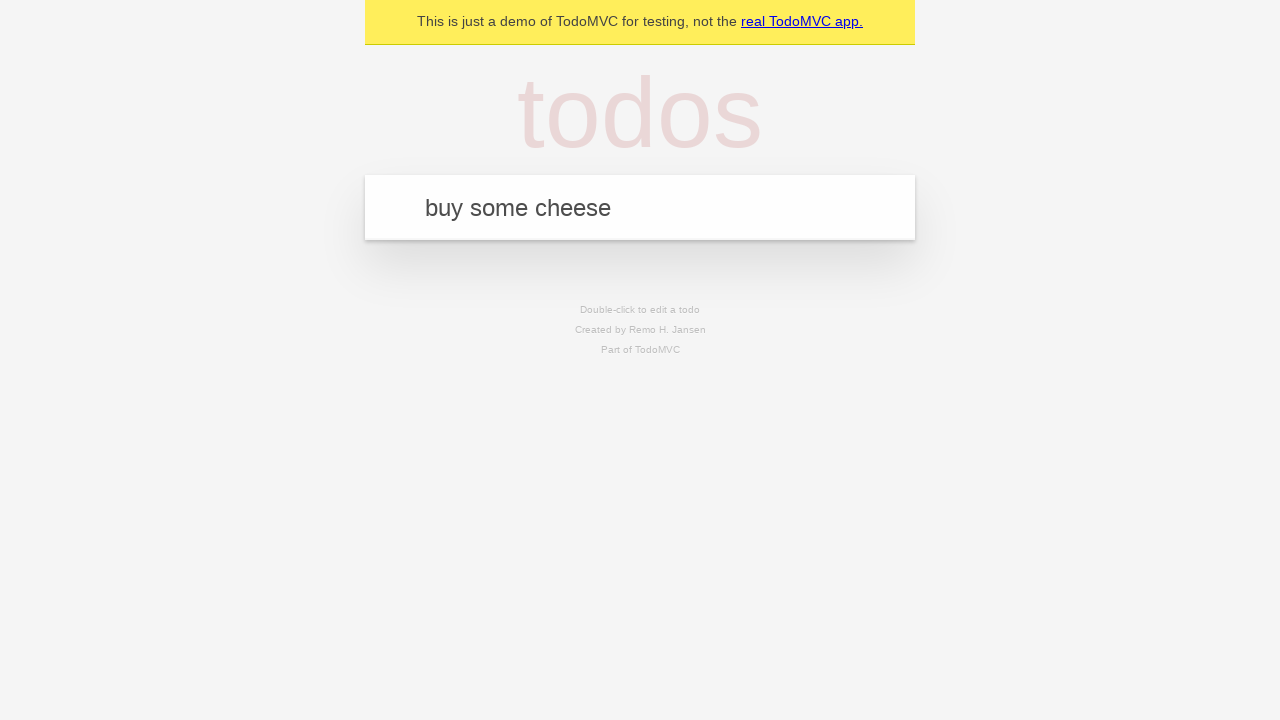

Pressed Enter to add first todo item on internal:attr=[placeholder="What needs to be done?"i]
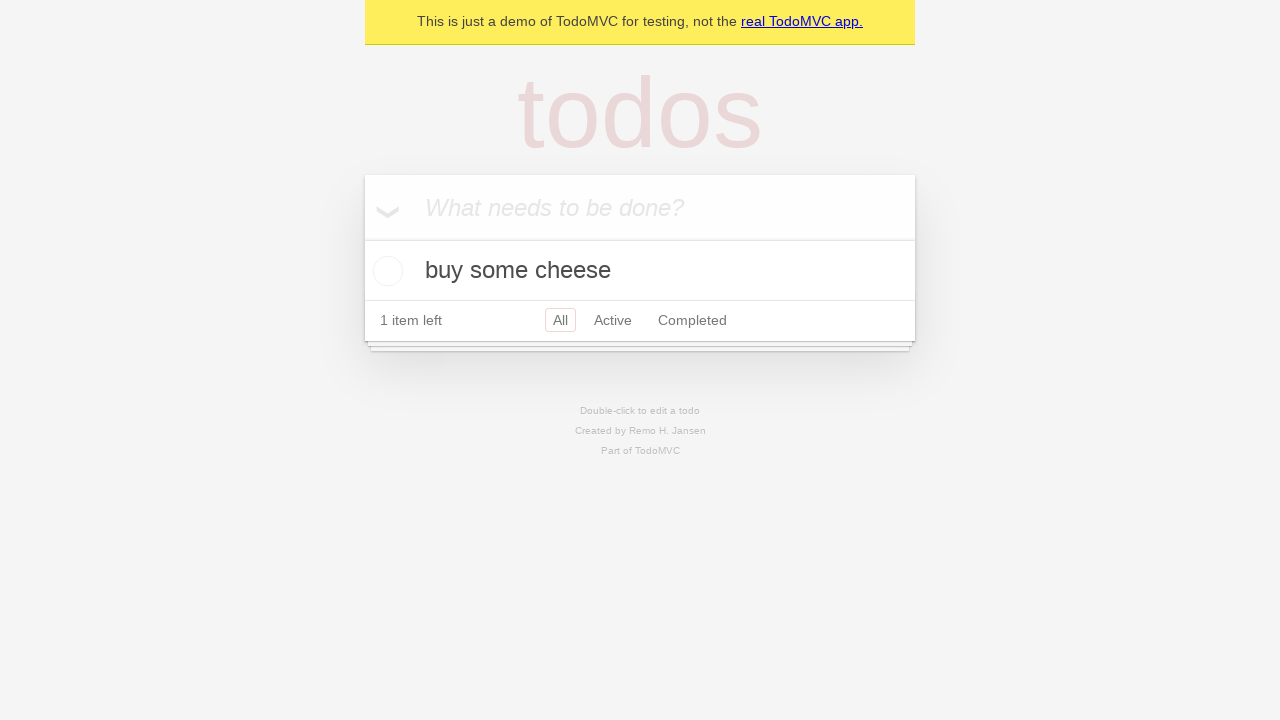

Filled todo input with 'feed the cat' on internal:attr=[placeholder="What needs to be done?"i]
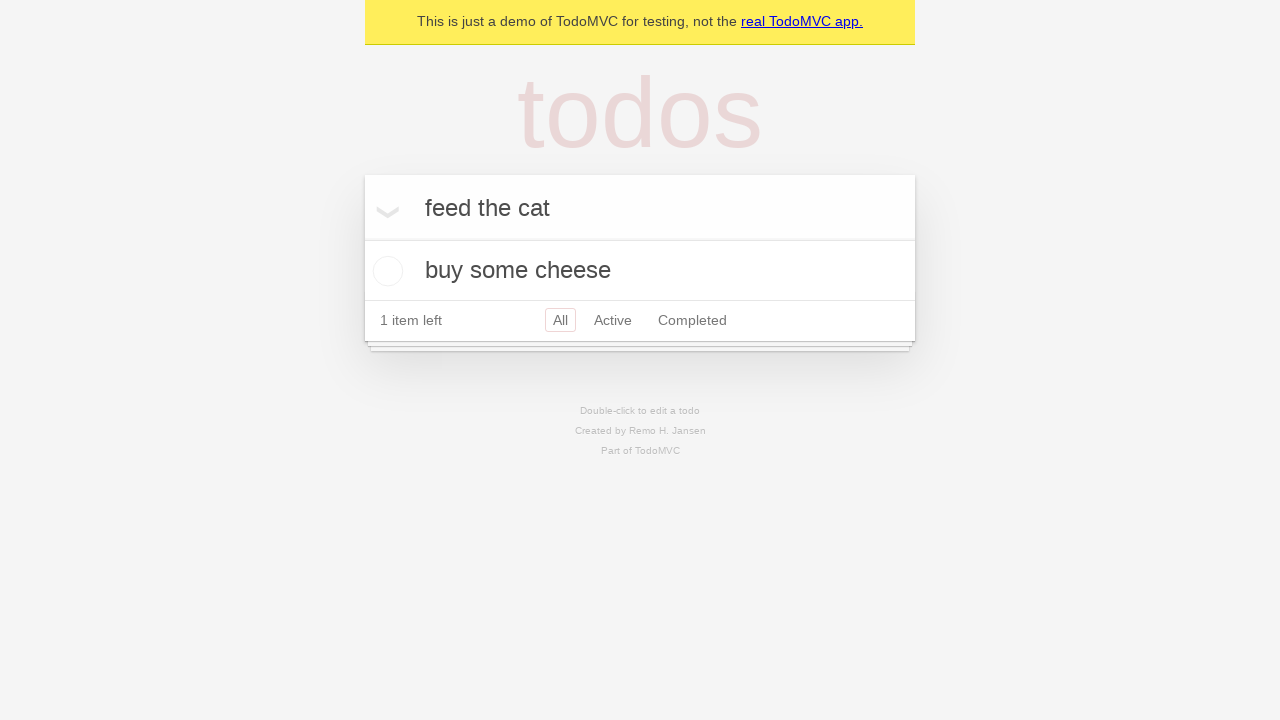

Pressed Enter to add second todo item on internal:attr=[placeholder="What needs to be done?"i]
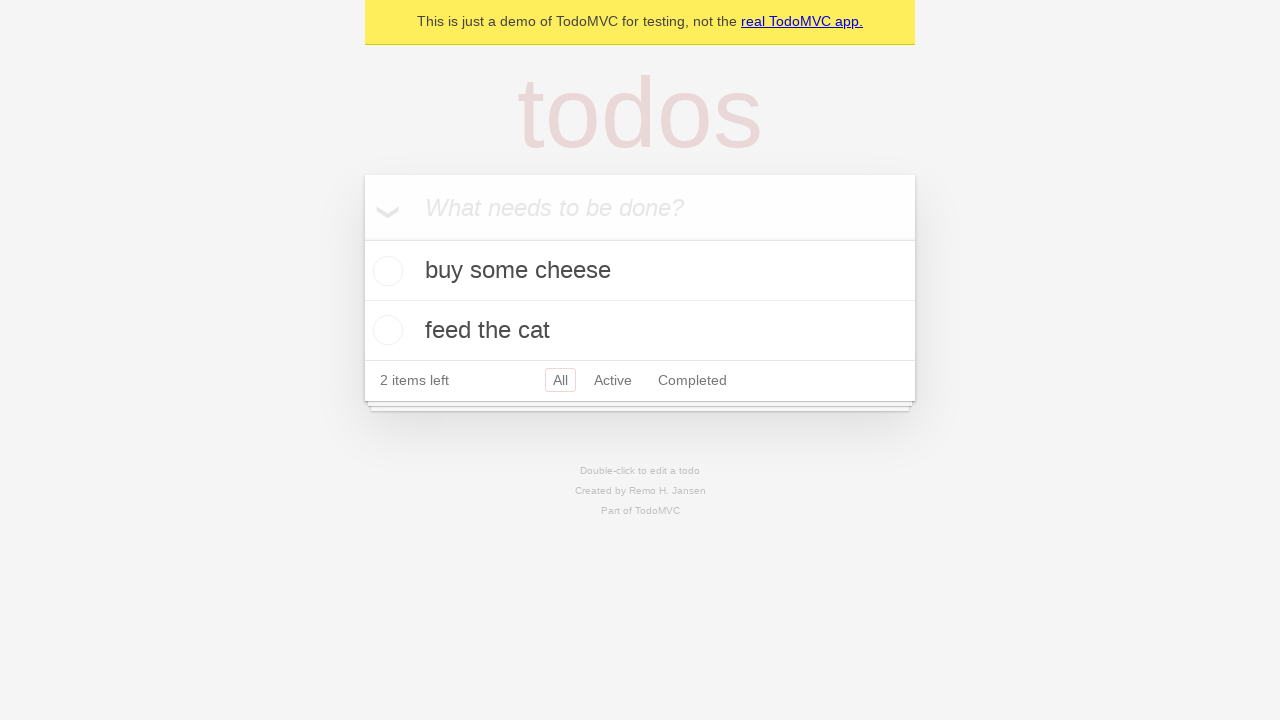

Filled todo input with 'book a doctors appointment' on internal:attr=[placeholder="What needs to be done?"i]
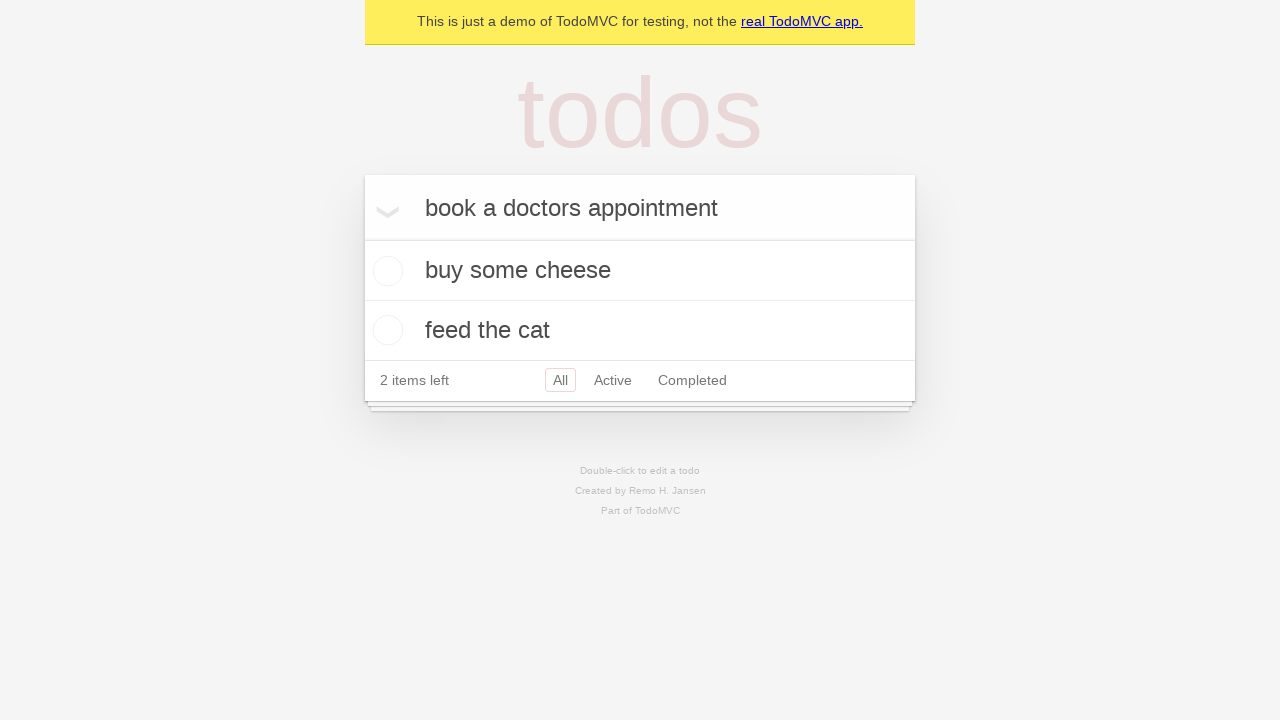

Pressed Enter to add third todo item on internal:attr=[placeholder="What needs to be done?"i]
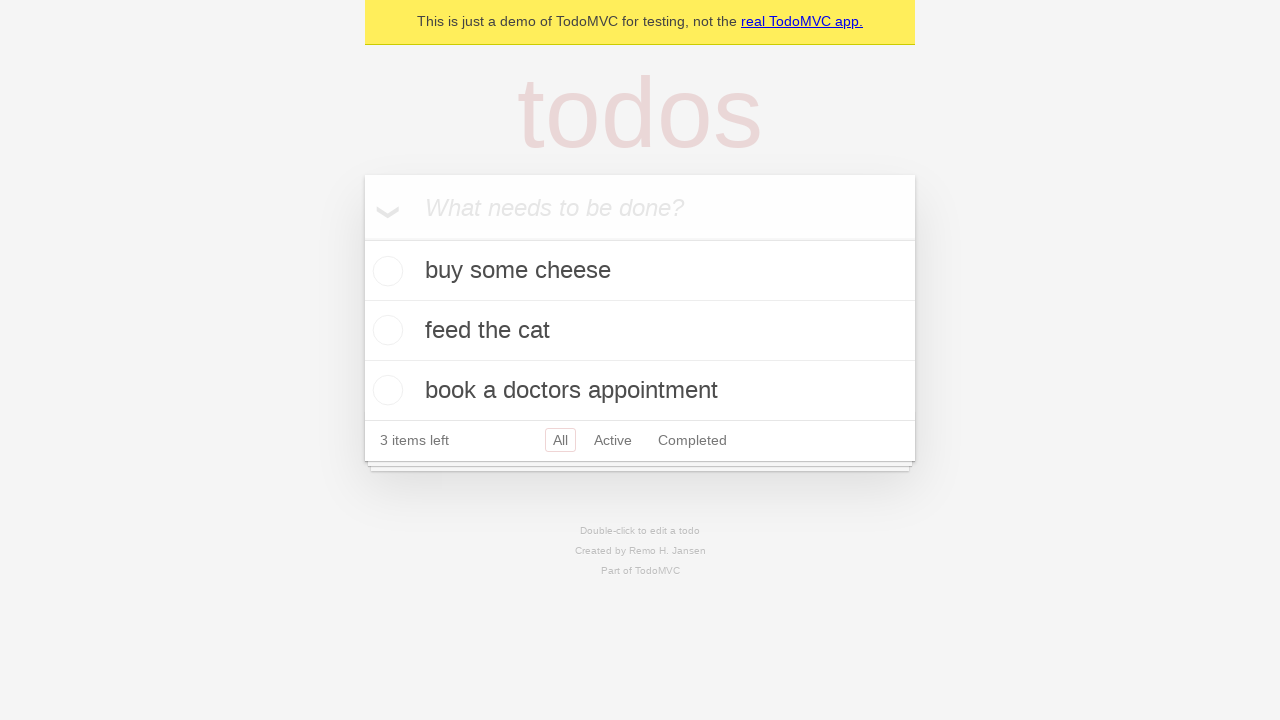

Verified counter displays '3 items left' - all items appended to bottom of list
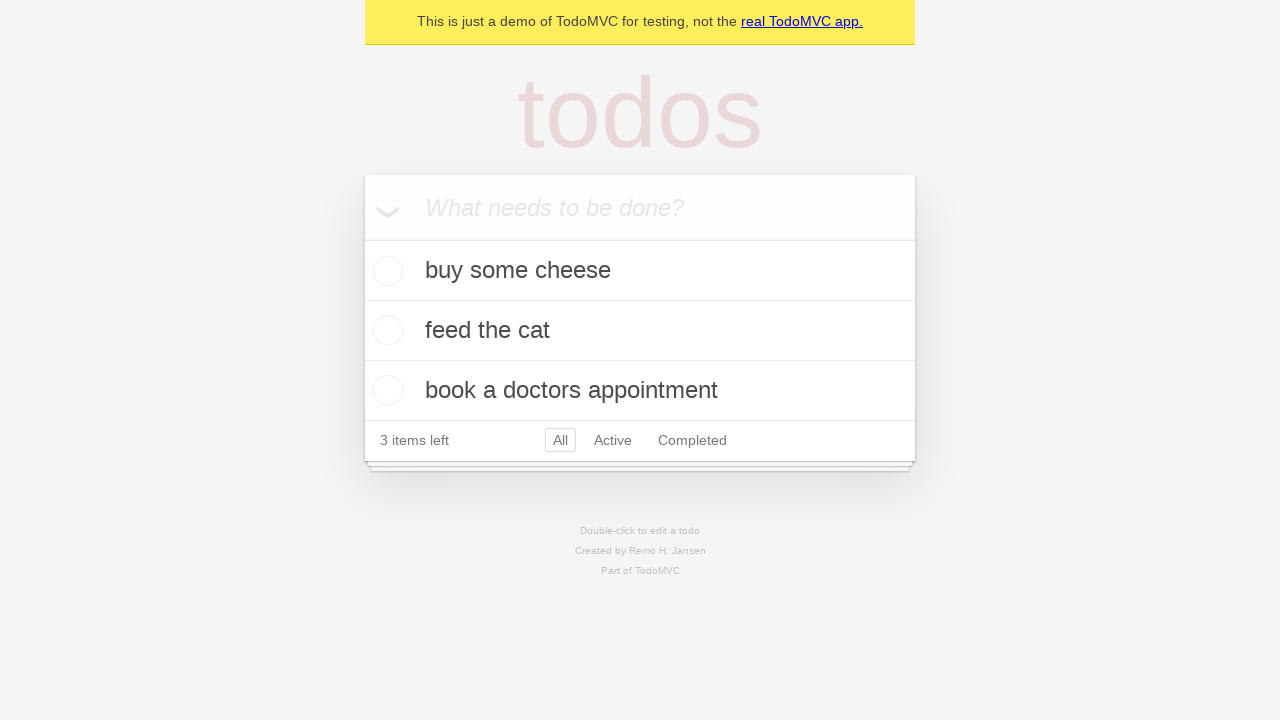

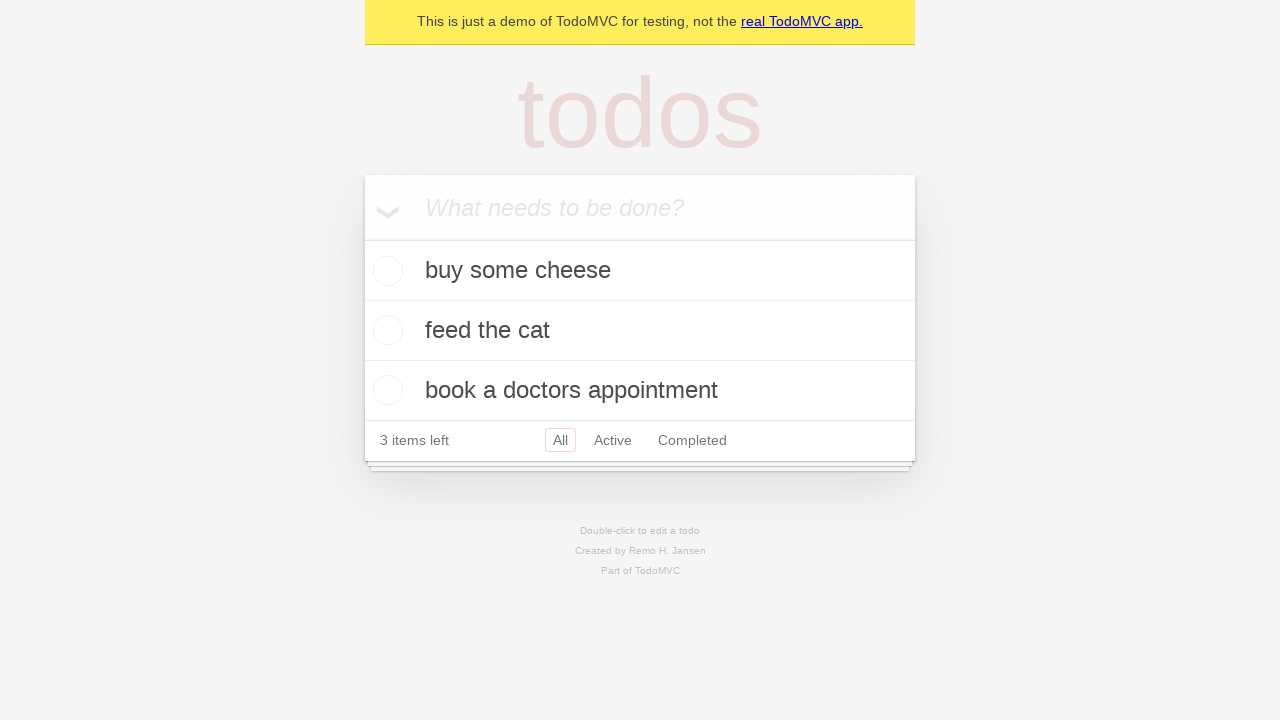